Tests the complete flight booking workflow on BlazeDemo by selecting cities, finding flights, choosing a flight, filling personal information, and confirming the purchase

Starting URL: https://blazedemo.com

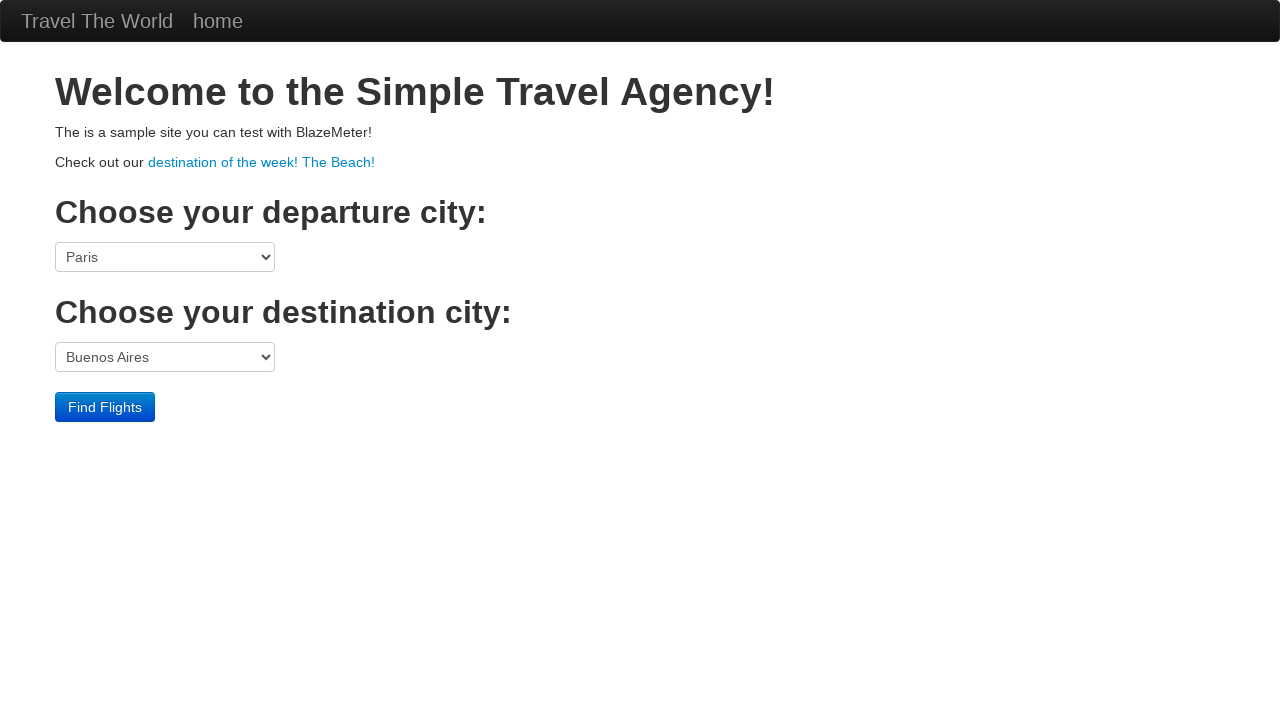

Clicked departure city dropdown at (165, 257) on select[name='fromPort']
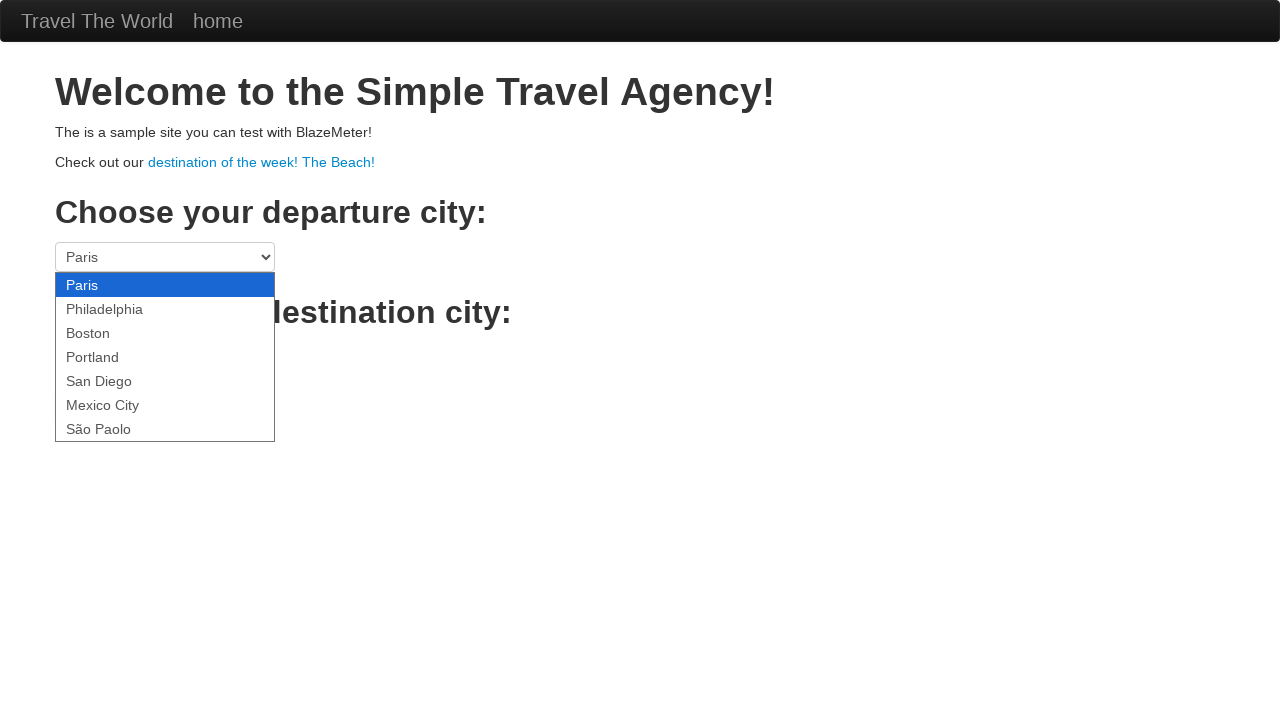

Clicked destination city dropdown at (165, 357) on select[name='toPort']
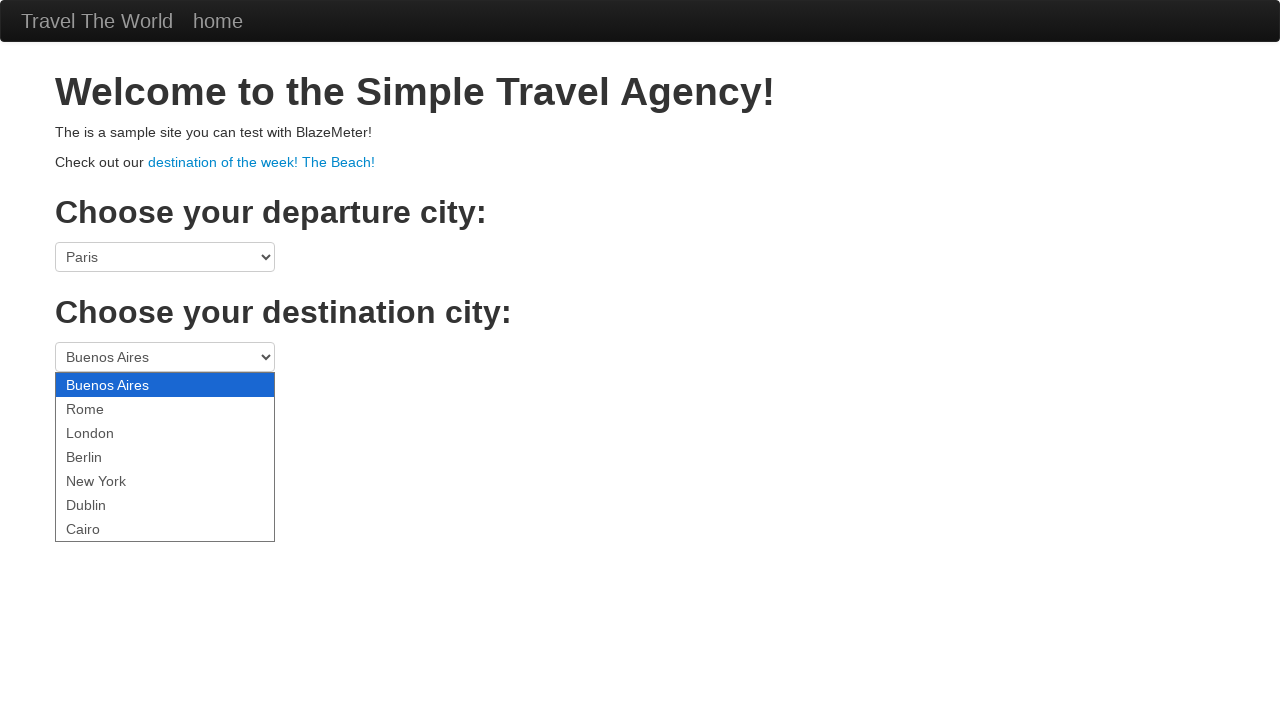

Clicked Find Flights button at (105, 407) on .btn-primary
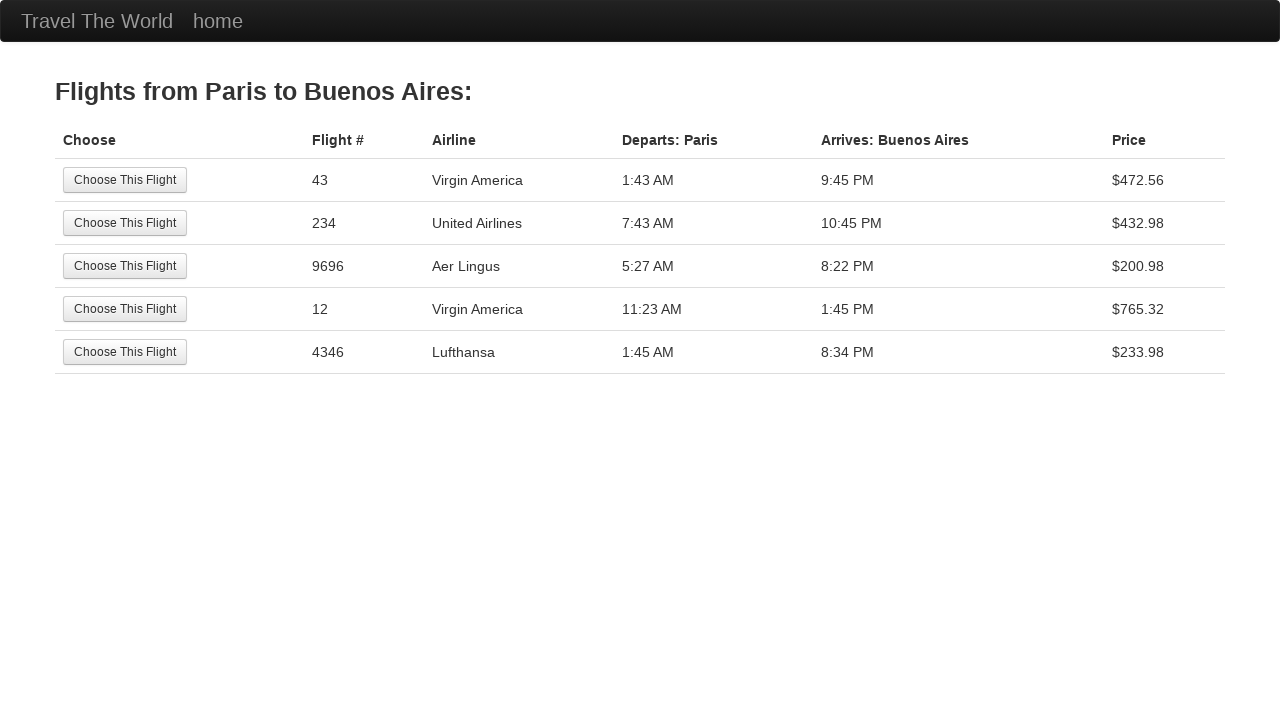

Waited for flights list to load
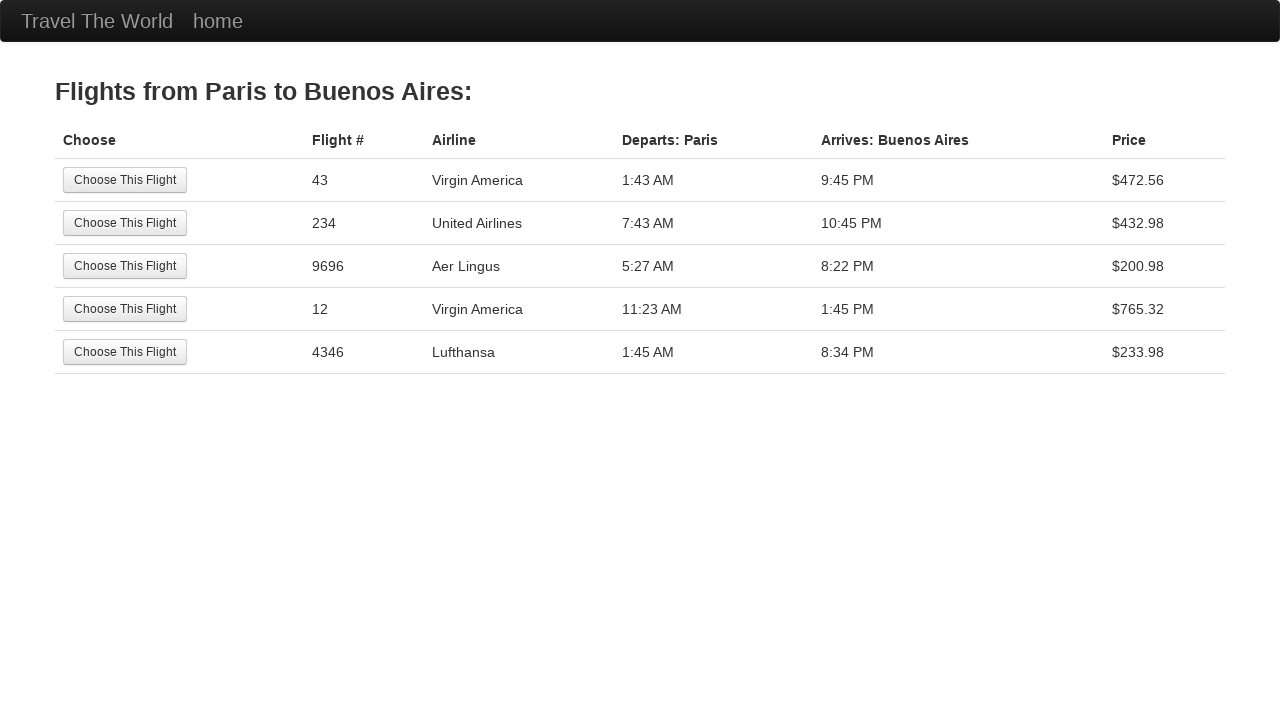

Selected first available flight at (125, 180) on tr:nth-child(1) .btn
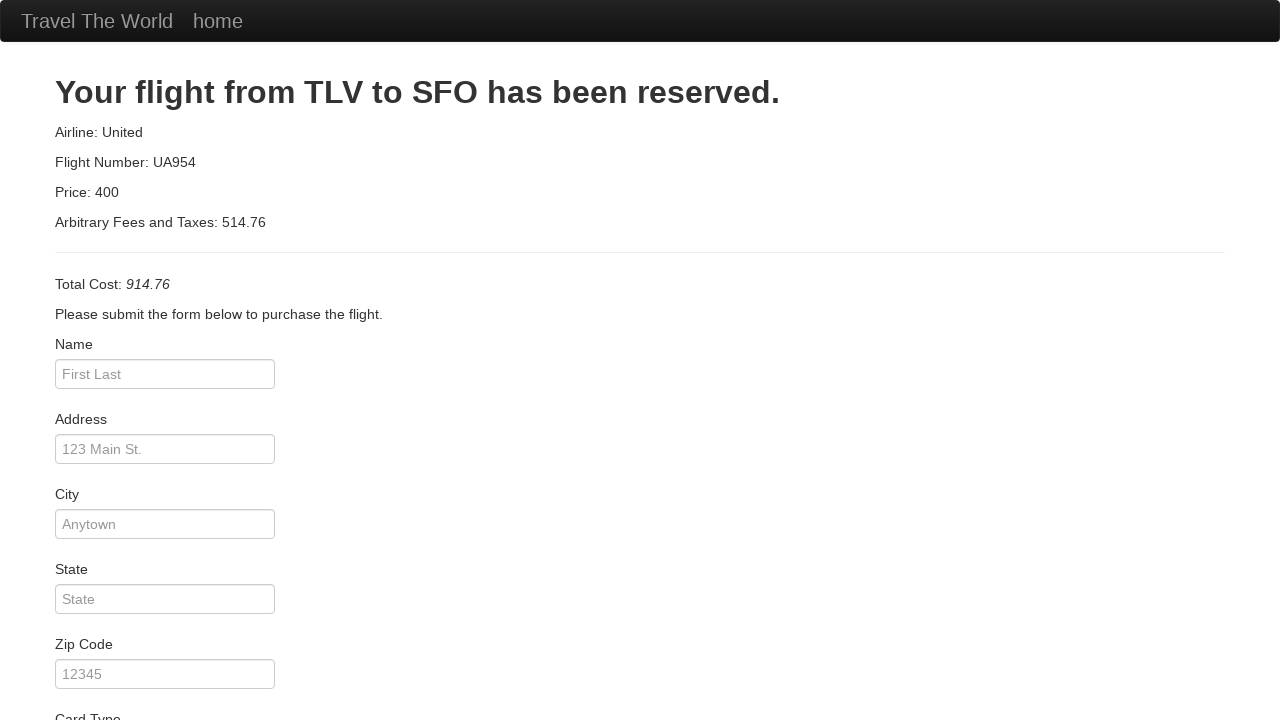

Clicked name input field at (165, 374) on #inputName
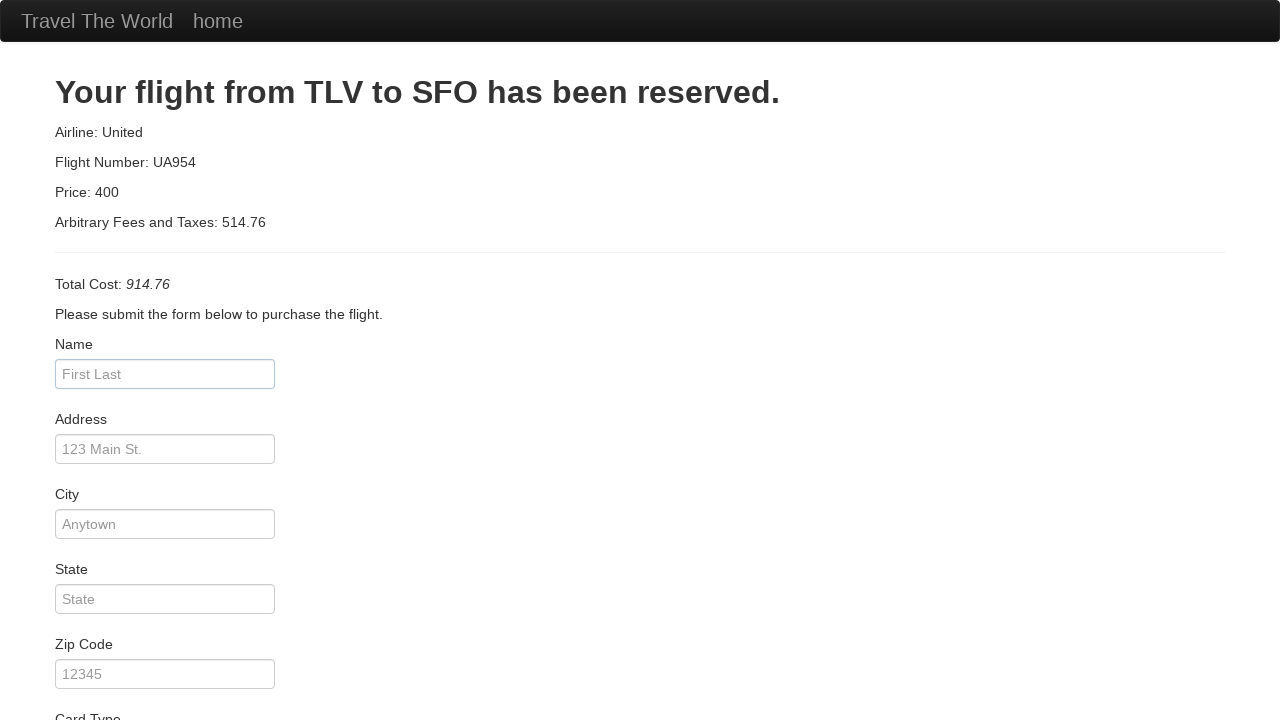

Filled name field with 'Diogo' on #inputName
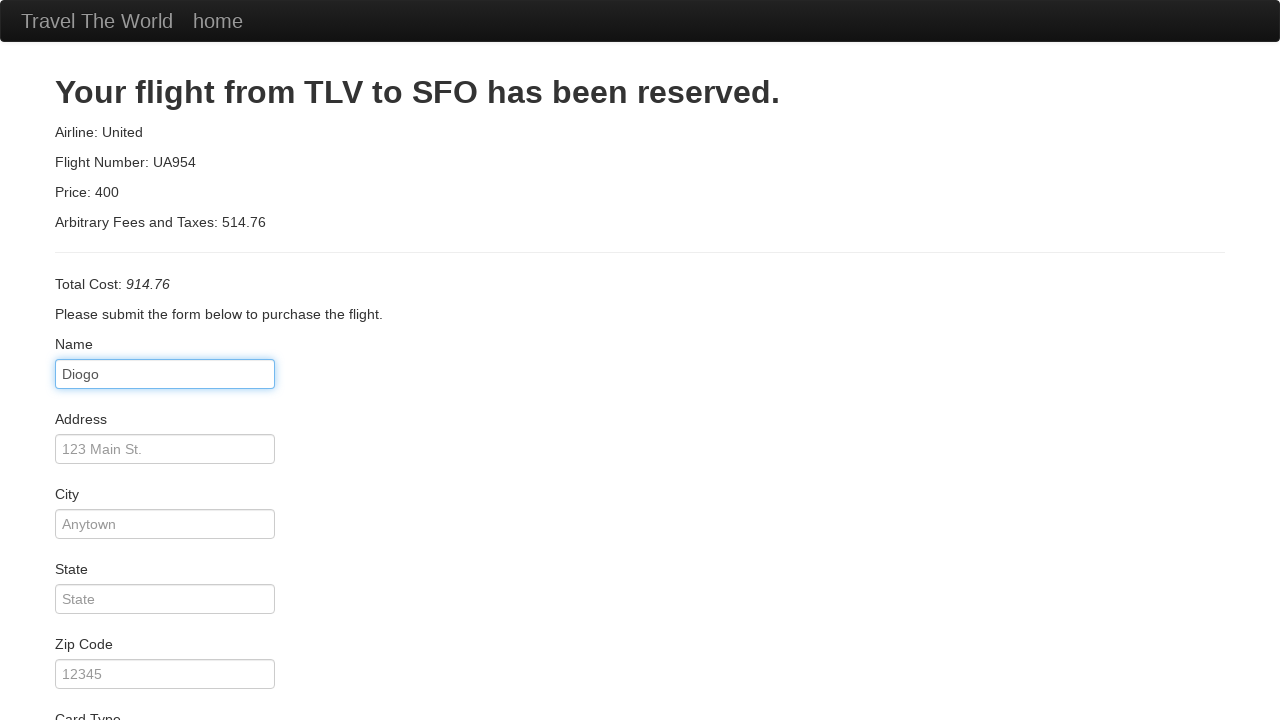

Clicked address input field at (165, 449) on #address
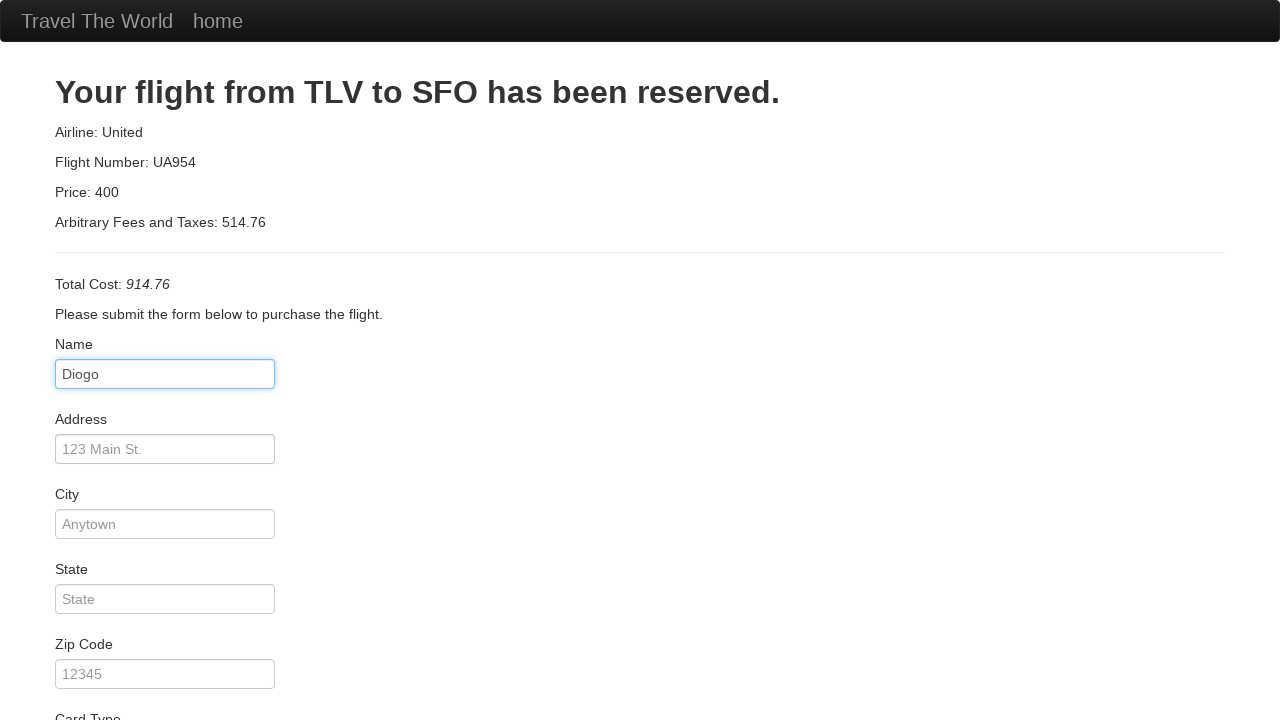

Filled address field with '123 Main str.' on #address
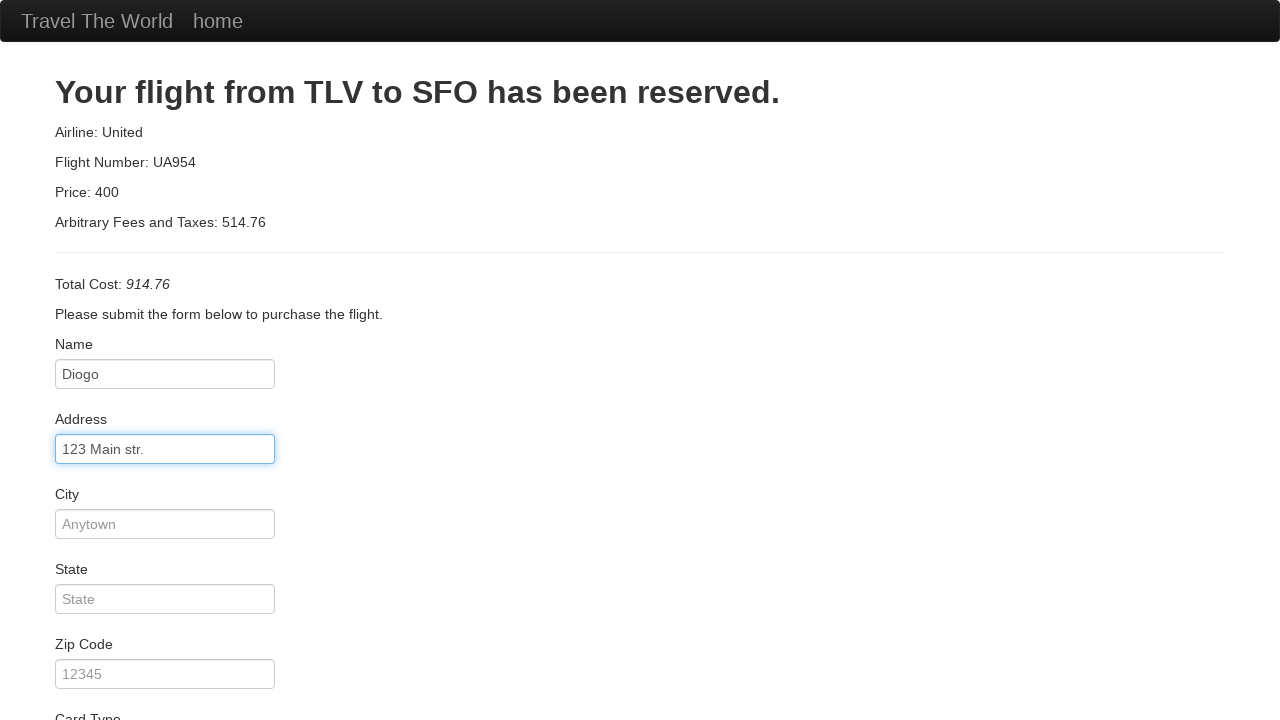

Clicked city input field at (165, 524) on #city
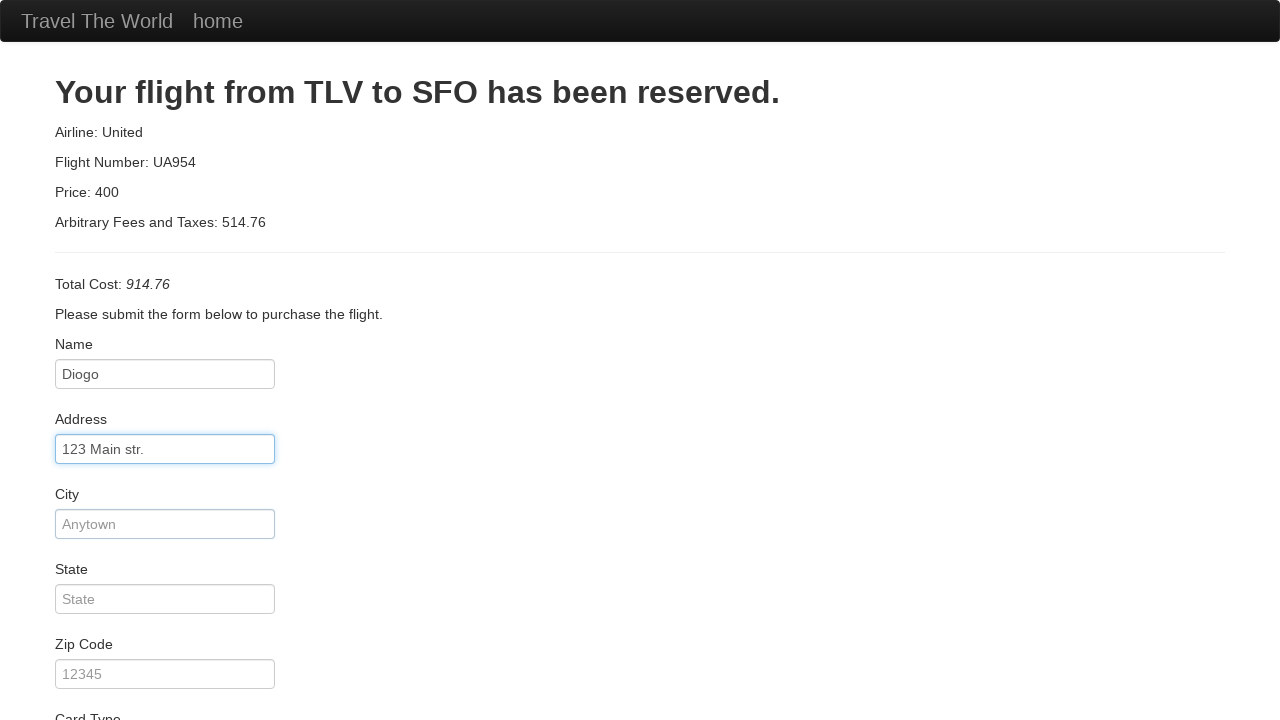

Filled city field with 'aveiro' on #city
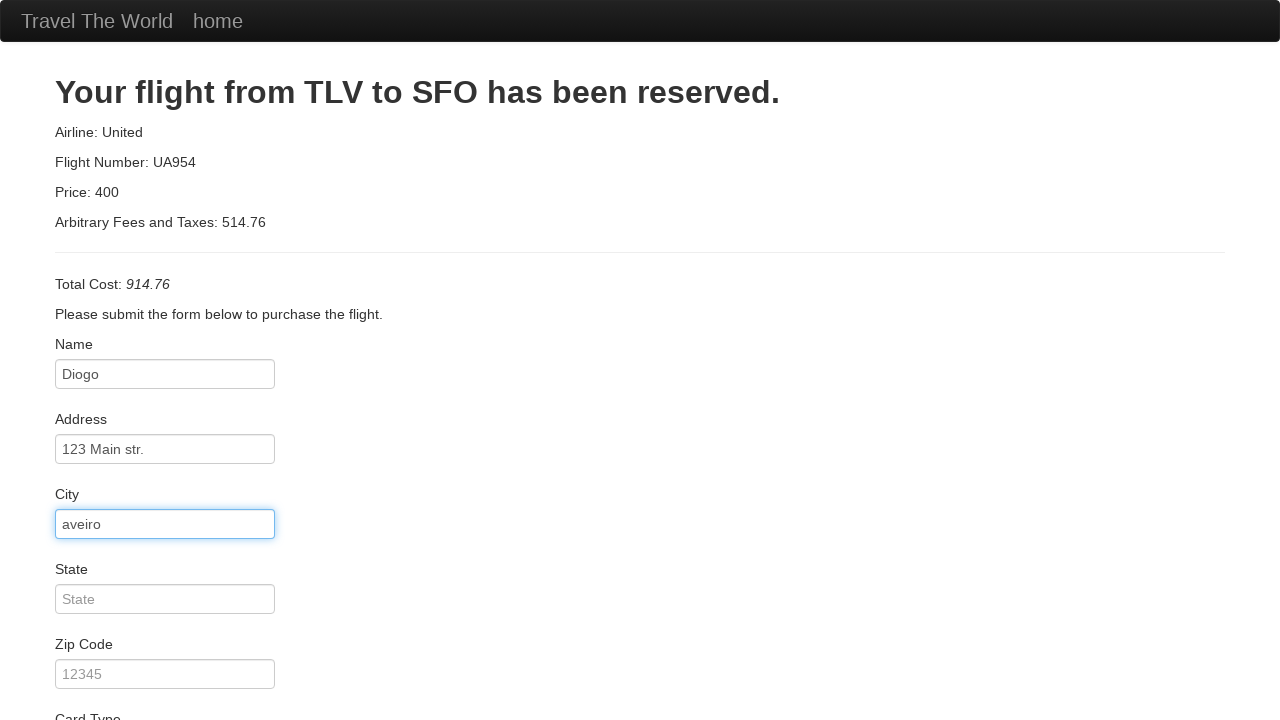

Clicked state input field at (165, 599) on #state
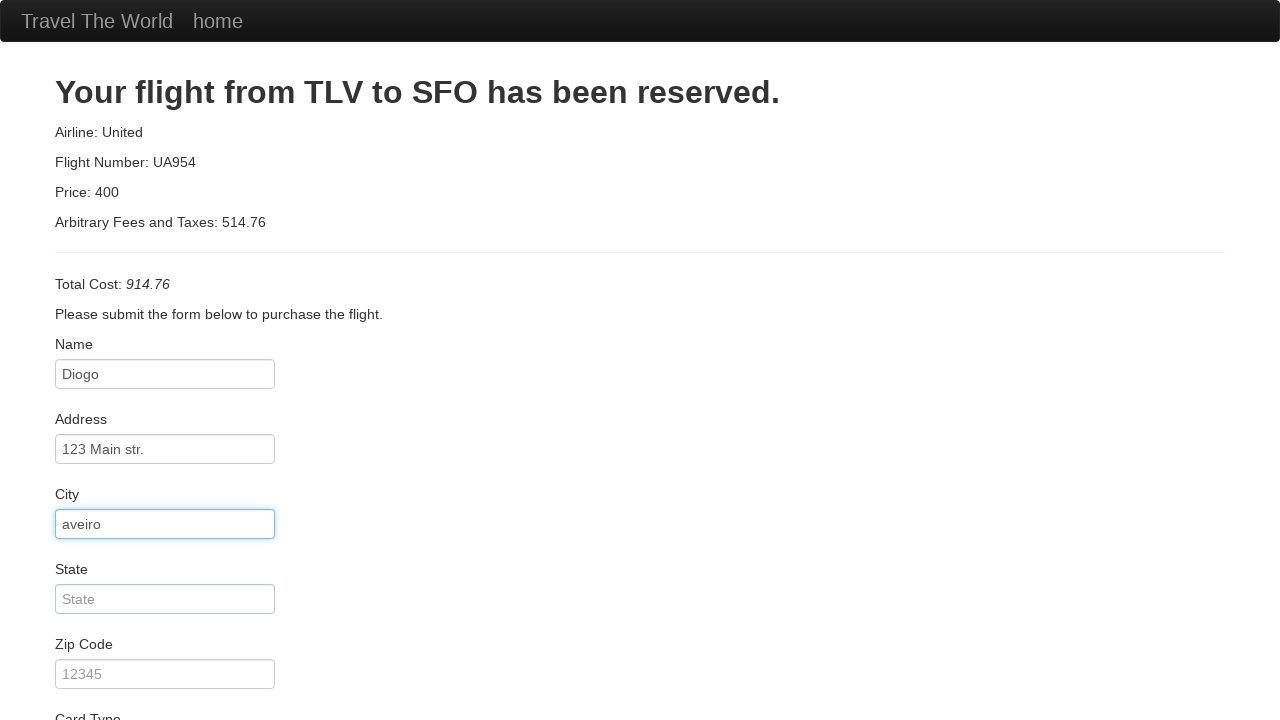

Filled state field with 'aveiro' on #state
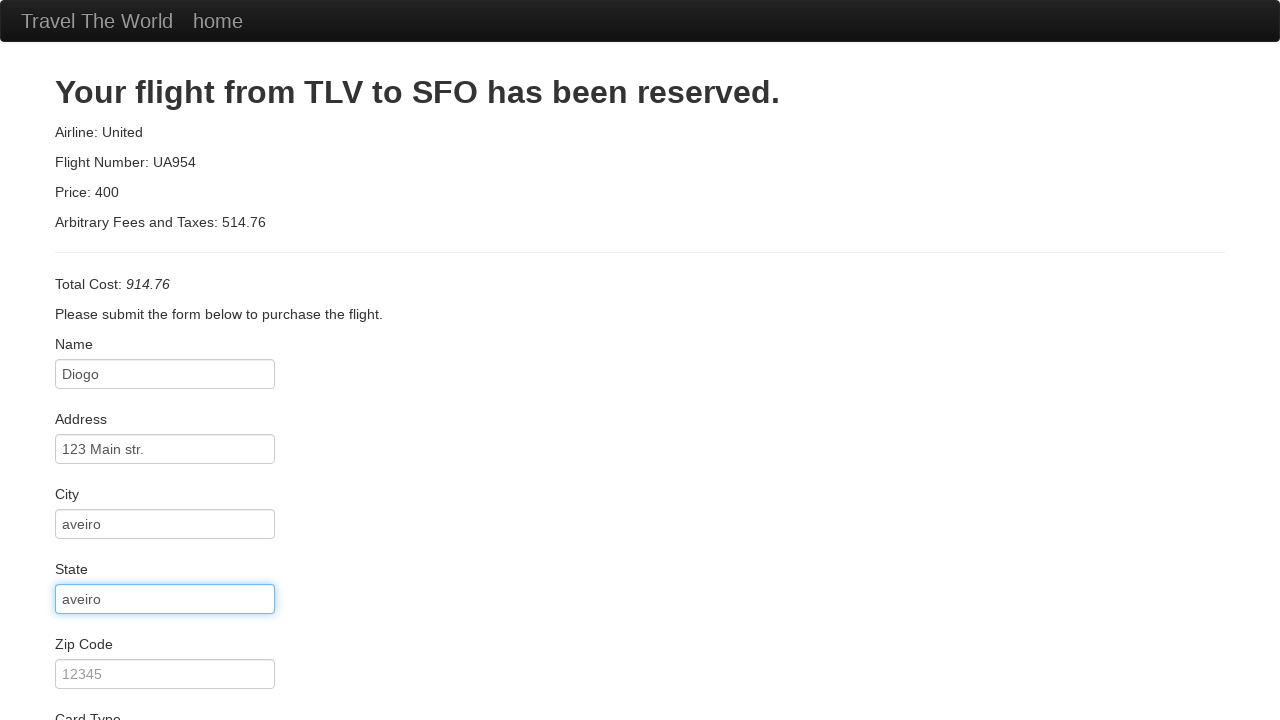

Clicked zip code input field at (165, 674) on #zipCode
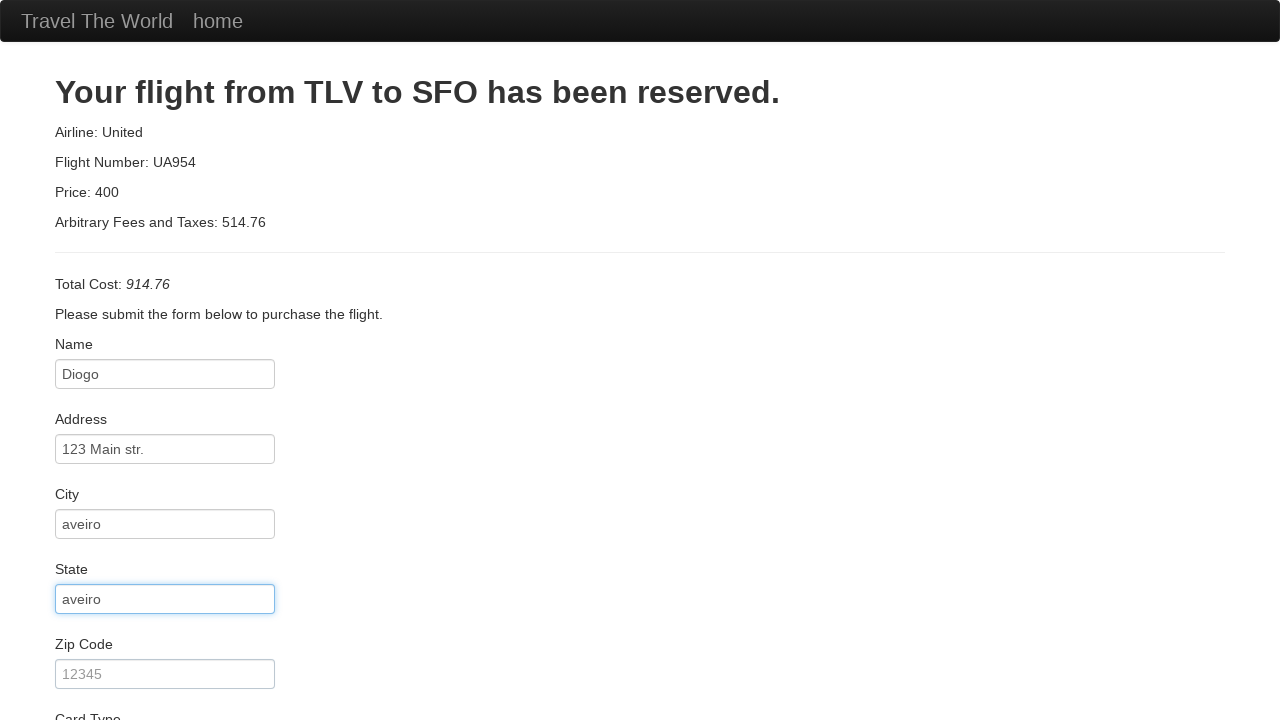

Filled zip code field with '12345' on #zipCode
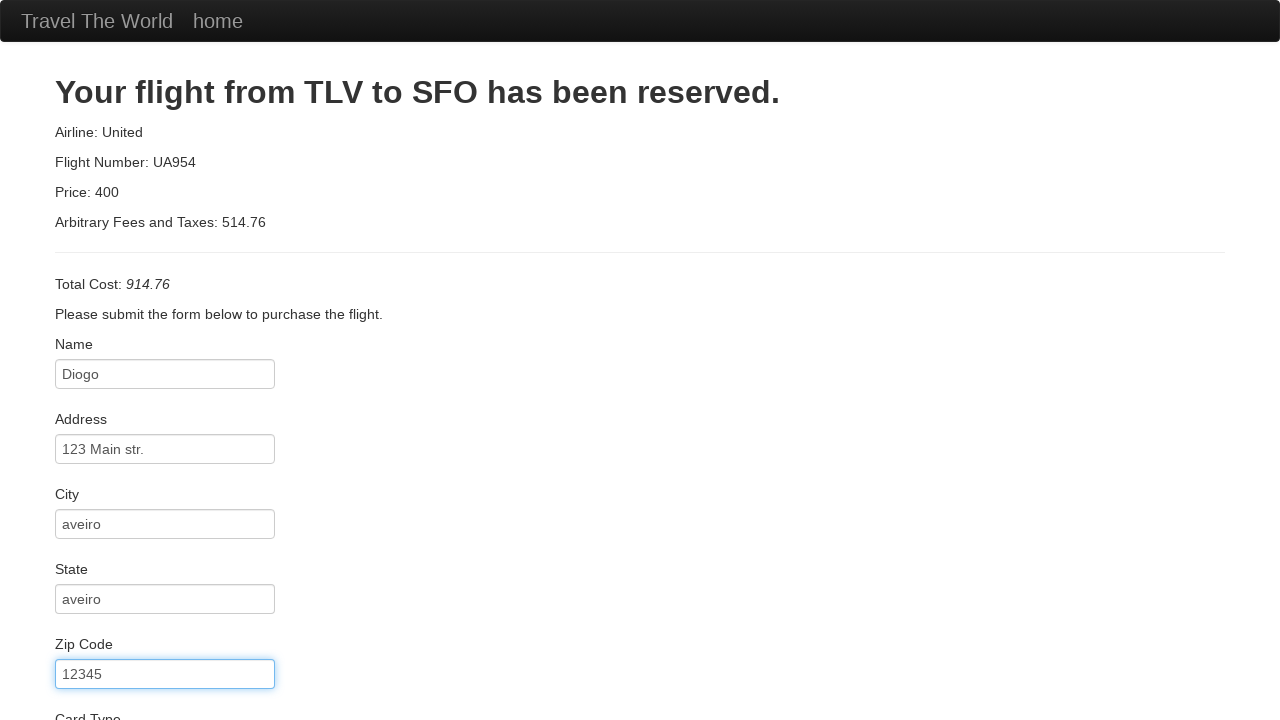

Clicked card type field at (165, 360) on #cardType
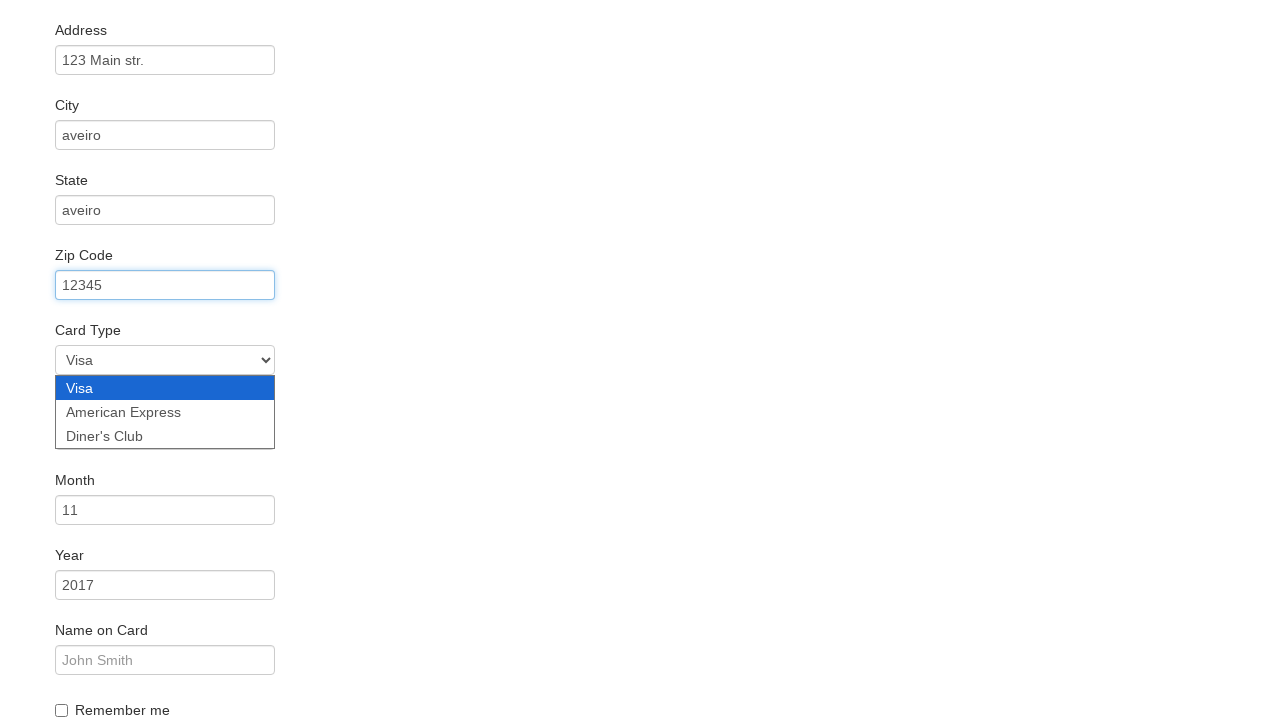

Clicked credit card number input field at (165, 435) on #creditCardNumber
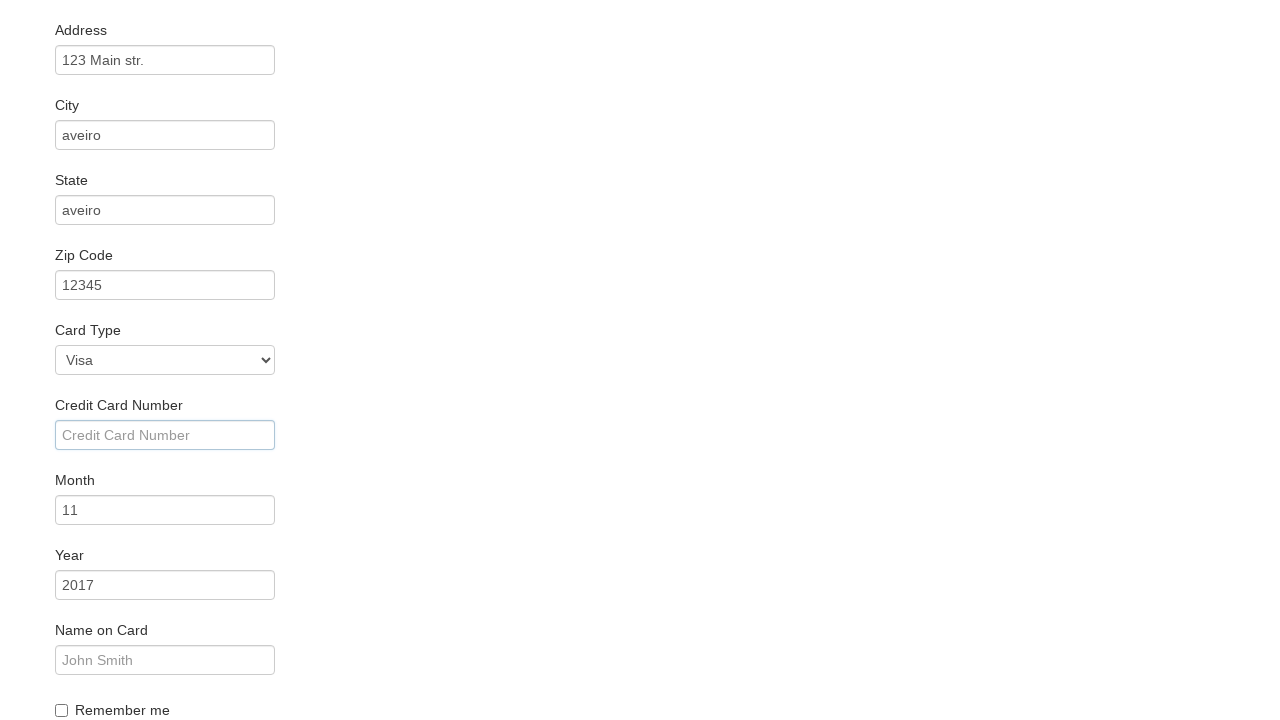

Filled credit card number with '1234567890' on #creditCardNumber
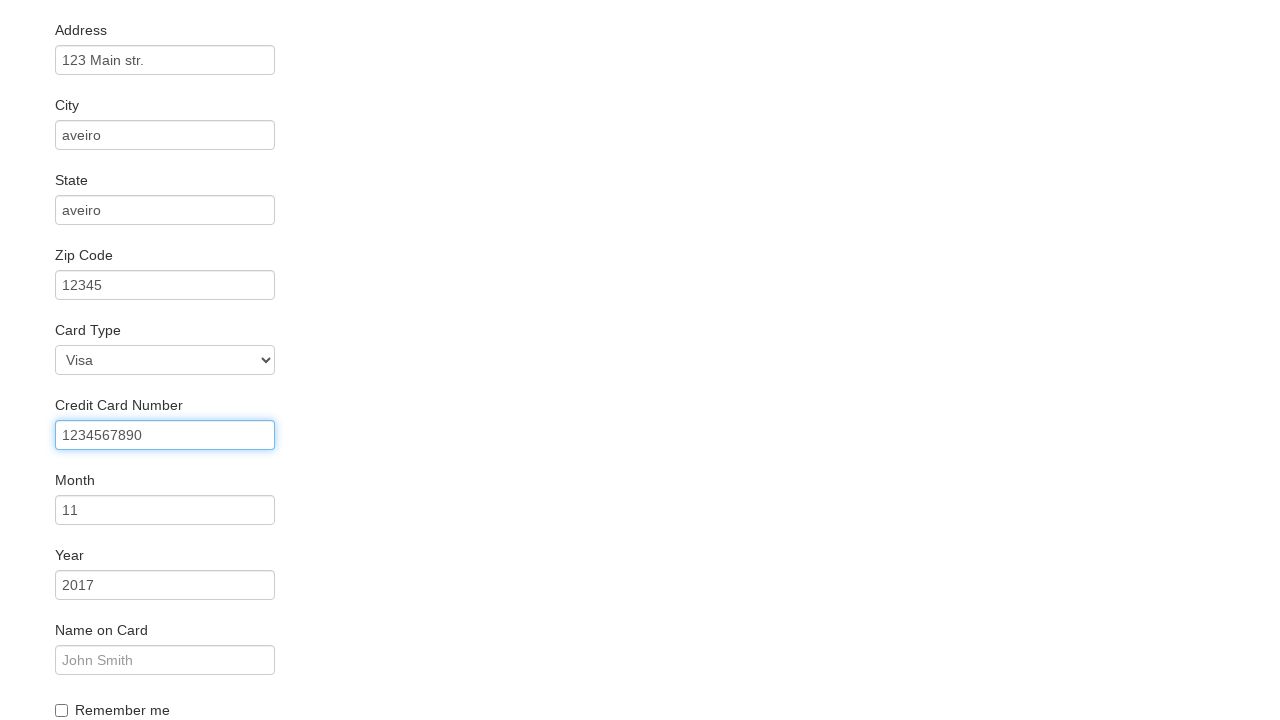

Clicked name on card input field at (165, 660) on #nameOnCard
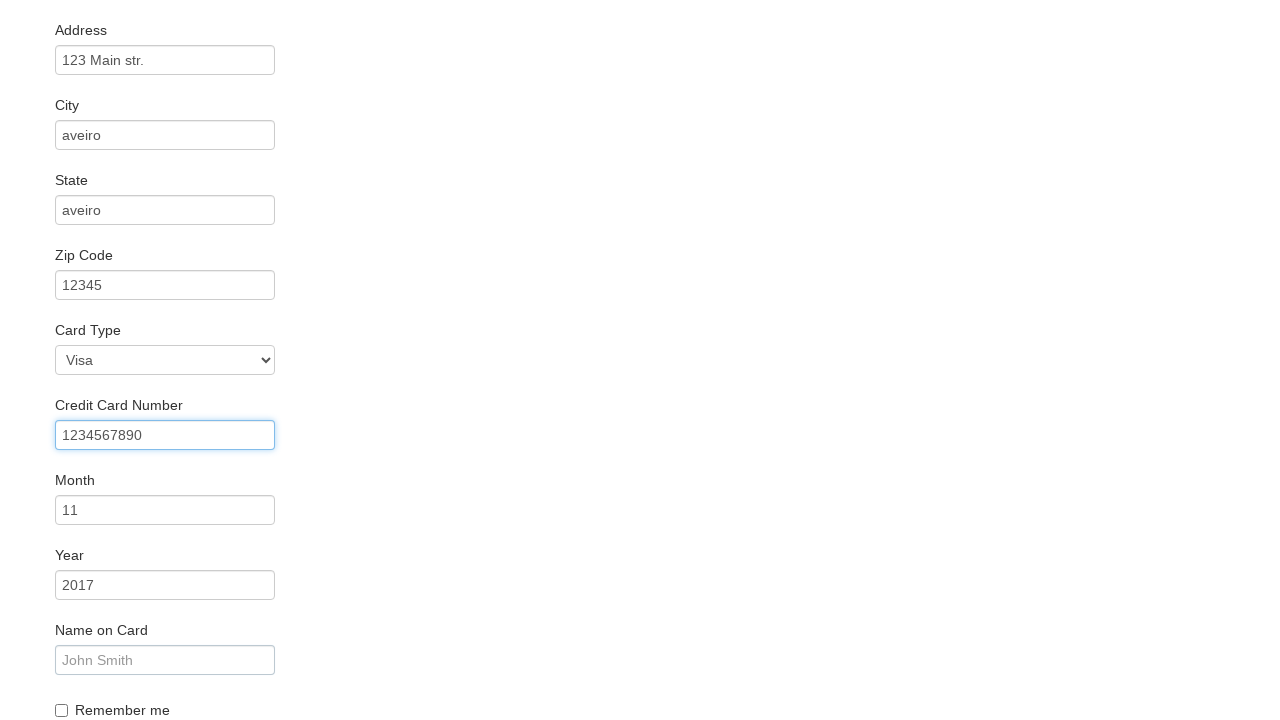

Filled name on card with 'John Smith' on #nameOnCard
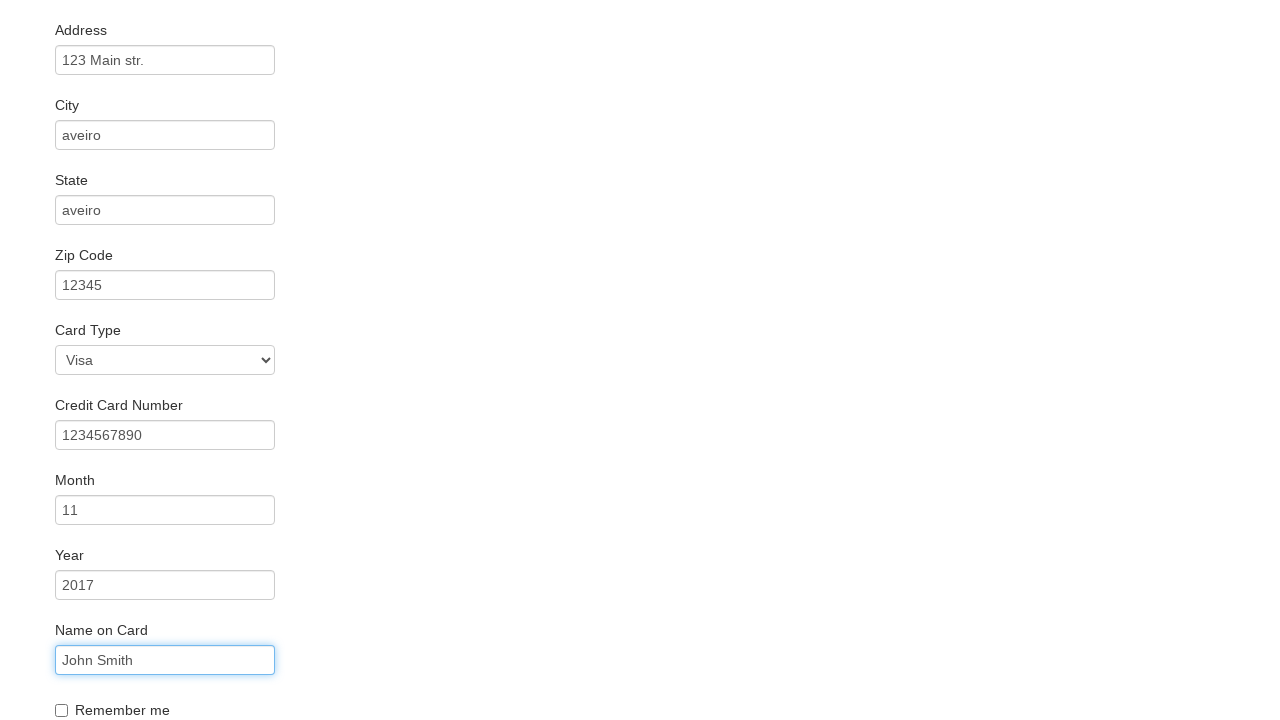

Clicked purchase confirmation button at (118, 685) on .btn-primary
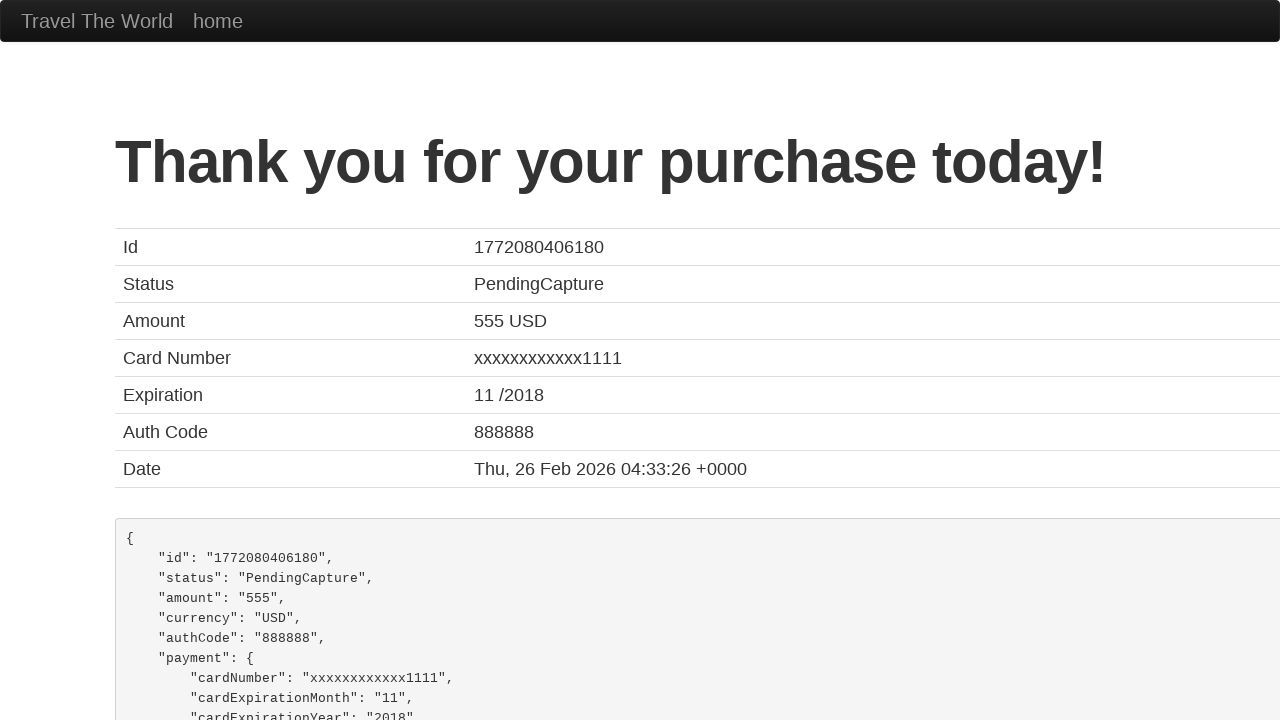

Waited for confirmation page to load with networkidle state
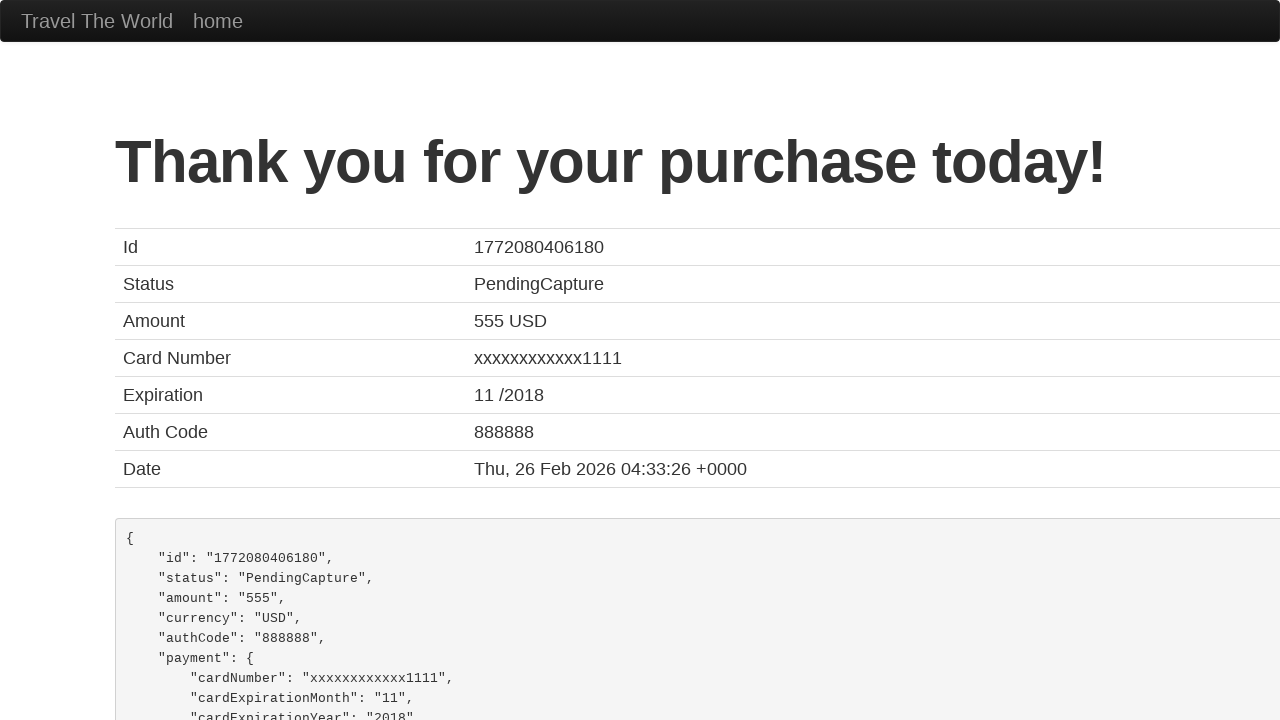

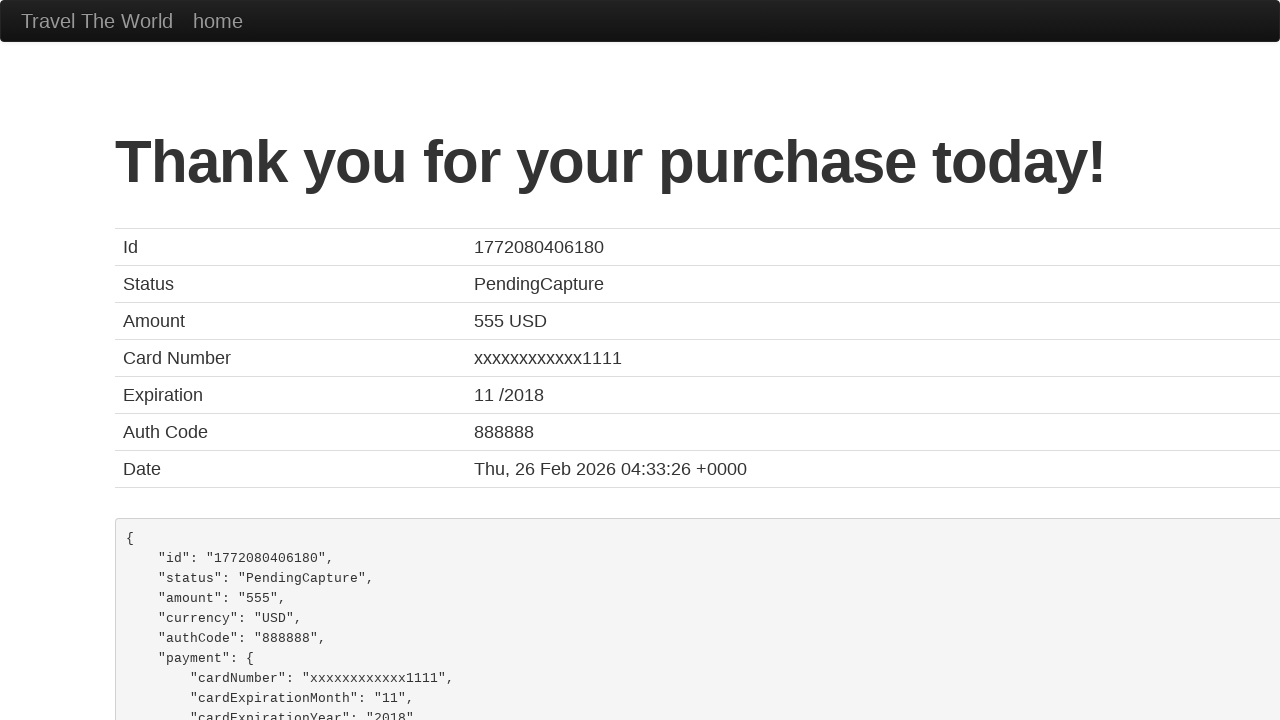